Tests that the toggle all checkbox state updates correctly when individual items are completed or cleared

Starting URL: https://demo.playwright.dev/todomvc

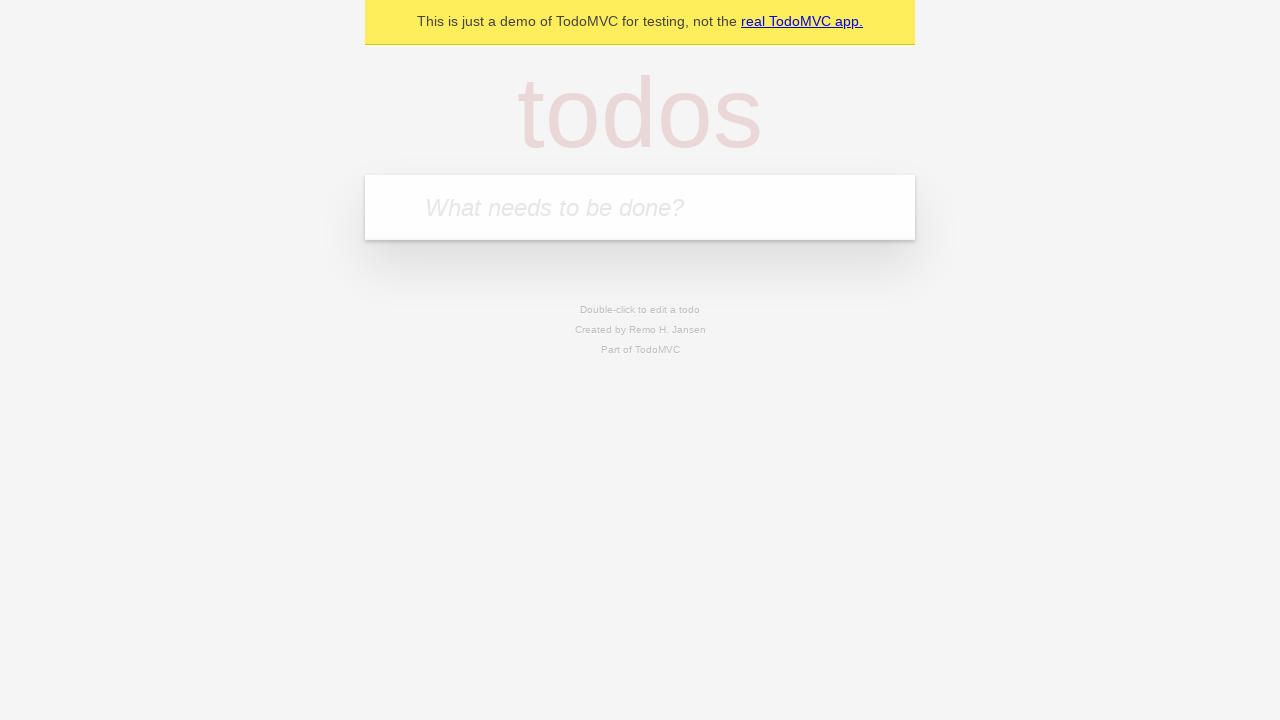

Filled todo input with 'buy some cheese' on internal:attr=[placeholder="What needs to be done?"i]
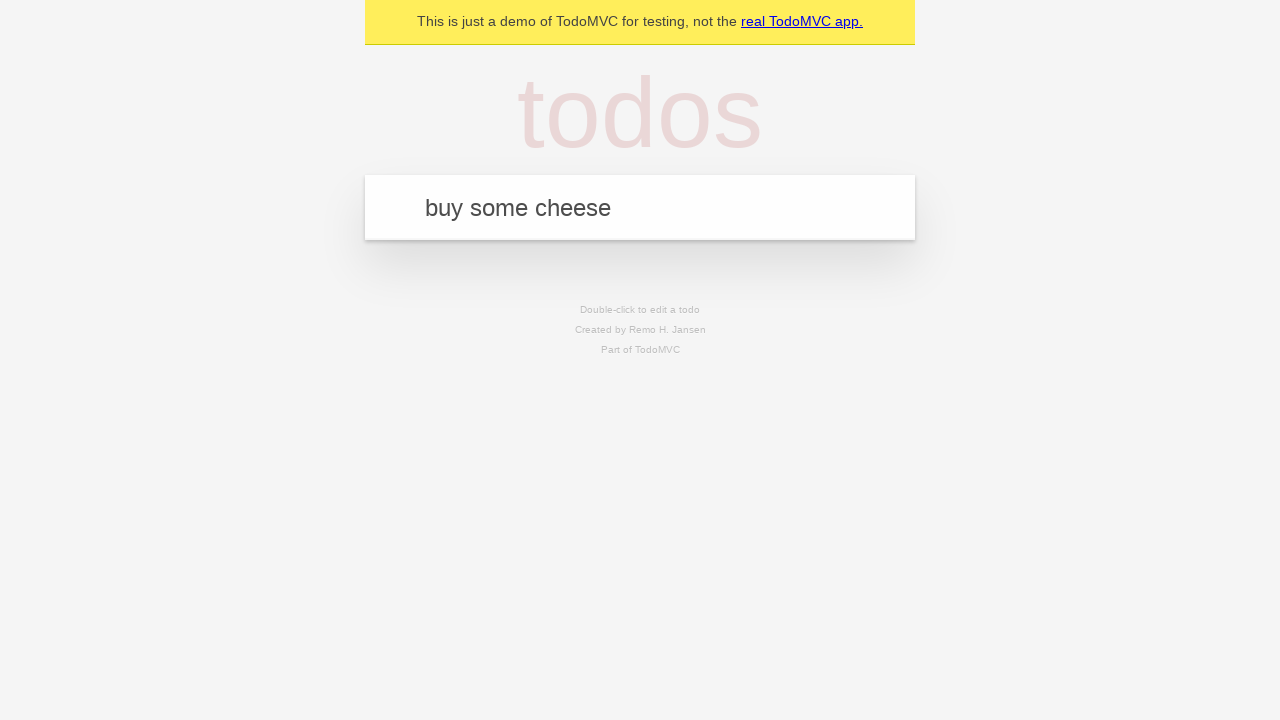

Pressed Enter to create first todo on internal:attr=[placeholder="What needs to be done?"i]
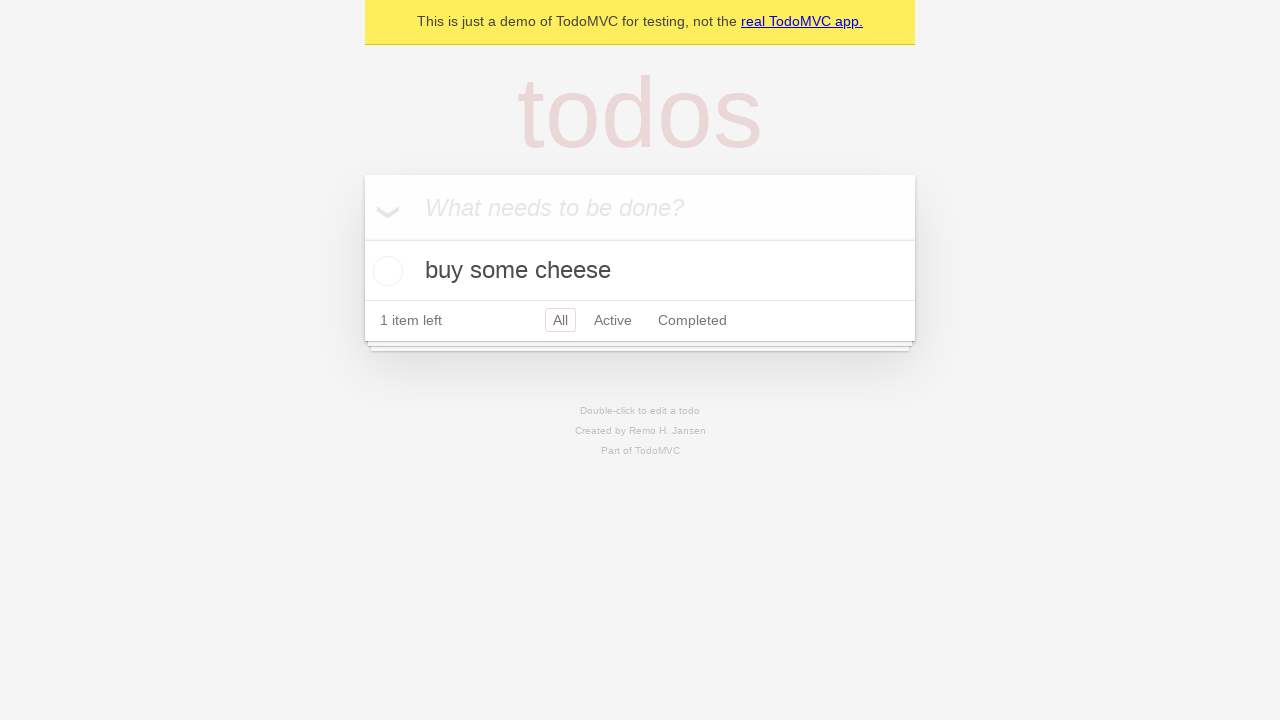

Filled todo input with 'feed the cat' on internal:attr=[placeholder="What needs to be done?"i]
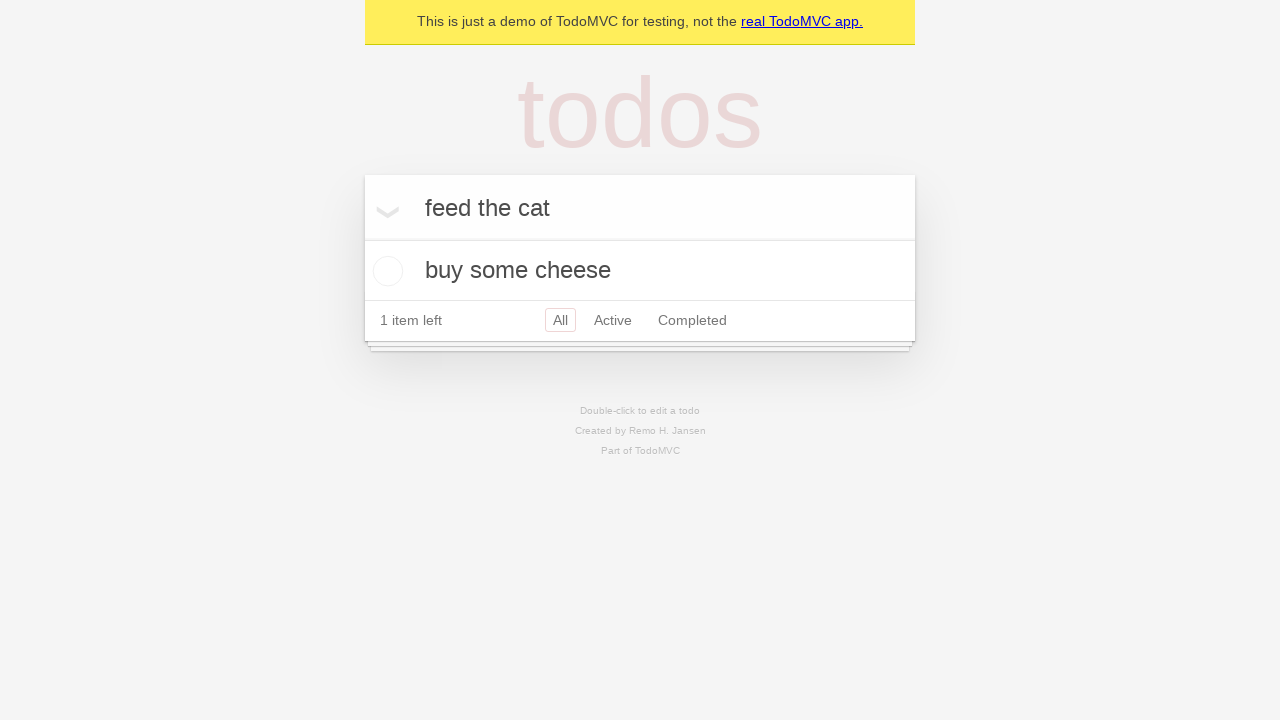

Pressed Enter to create second todo on internal:attr=[placeholder="What needs to be done?"i]
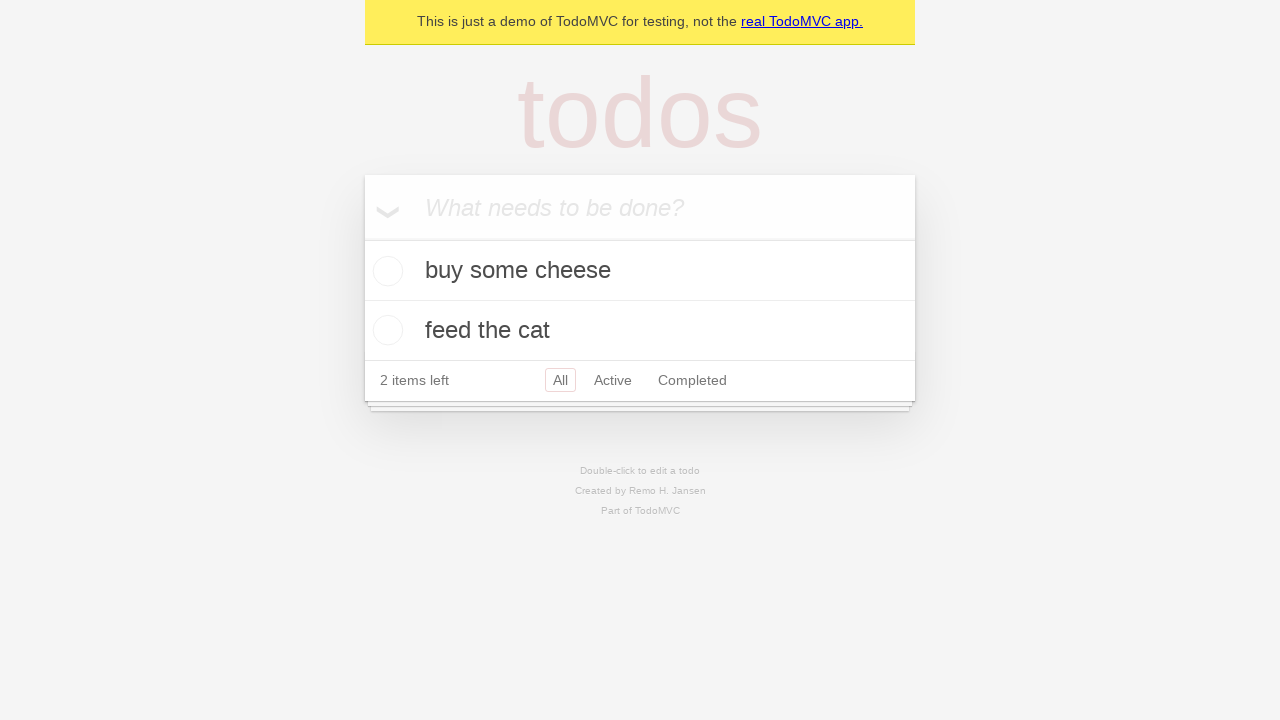

Filled todo input with 'book a doctors appointment' on internal:attr=[placeholder="What needs to be done?"i]
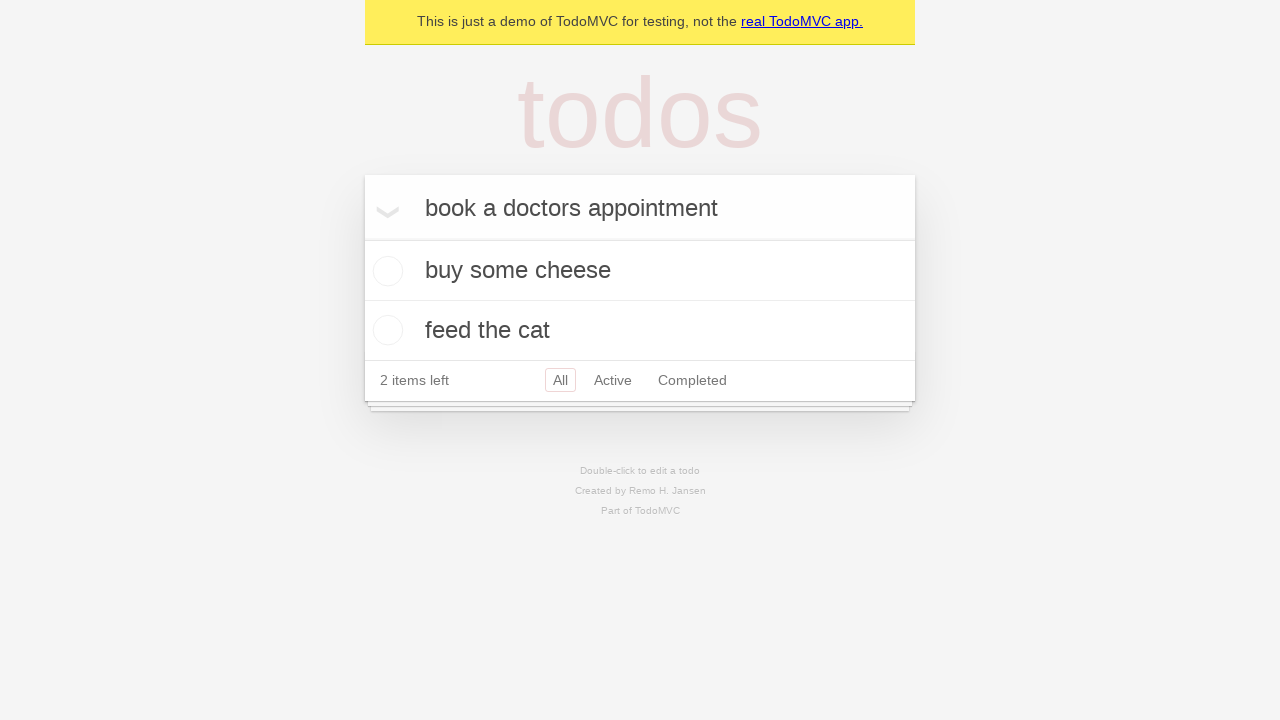

Pressed Enter to create third todo on internal:attr=[placeholder="What needs to be done?"i]
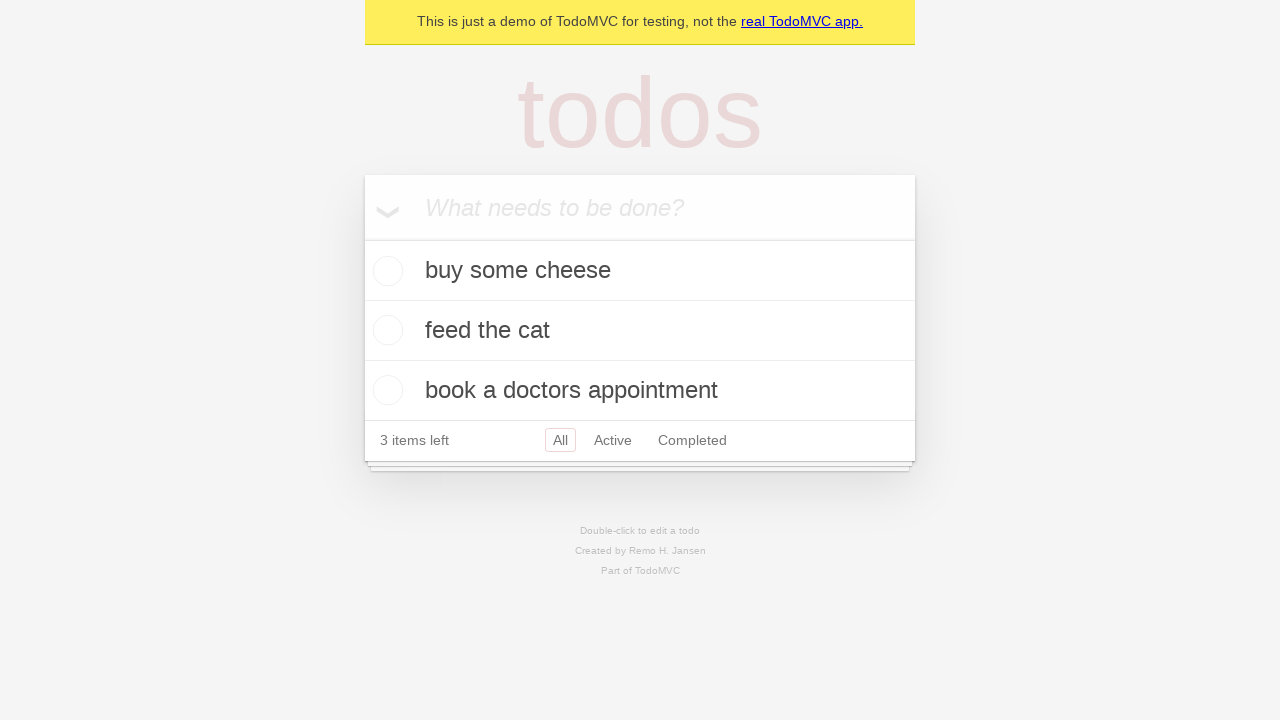

Checked 'Mark all as complete' toggle to complete all todos at (362, 238) on internal:label="Mark all as complete"i
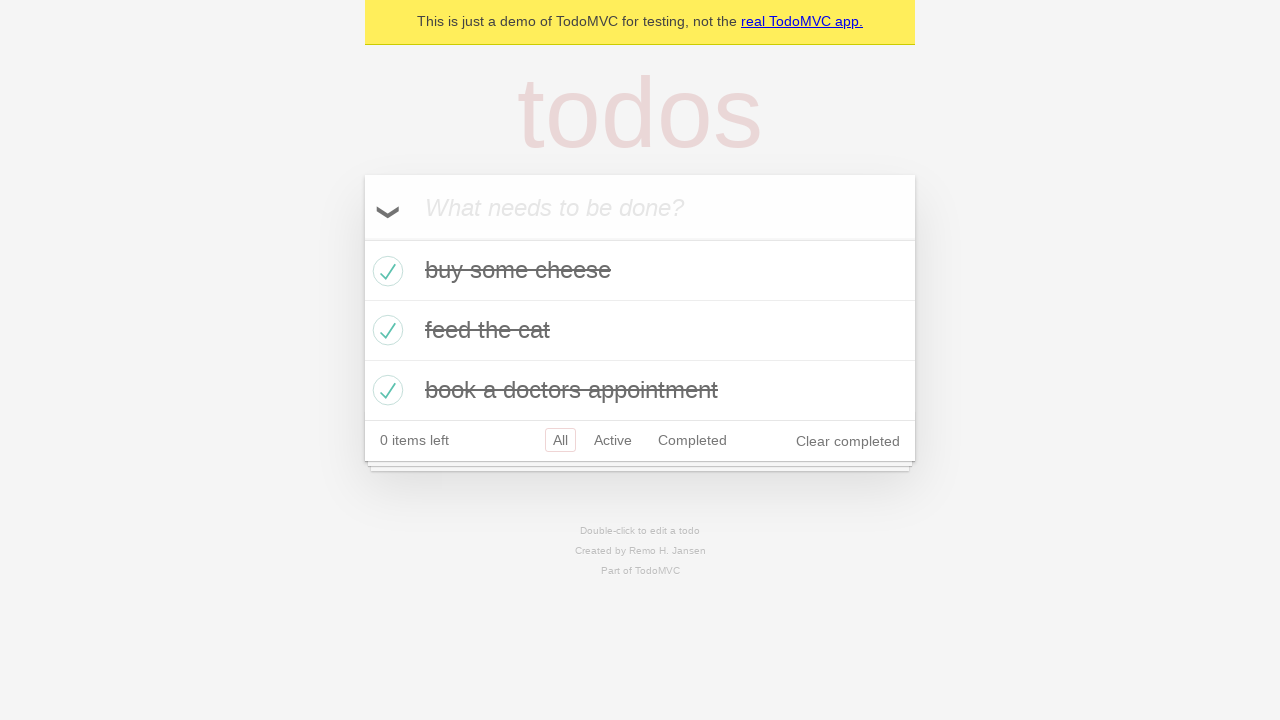

Unchecked the first todo item to mark it as incomplete at (385, 271) on internal:testid=[data-testid="todo-item"s] >> nth=0 >> internal:role=checkbox
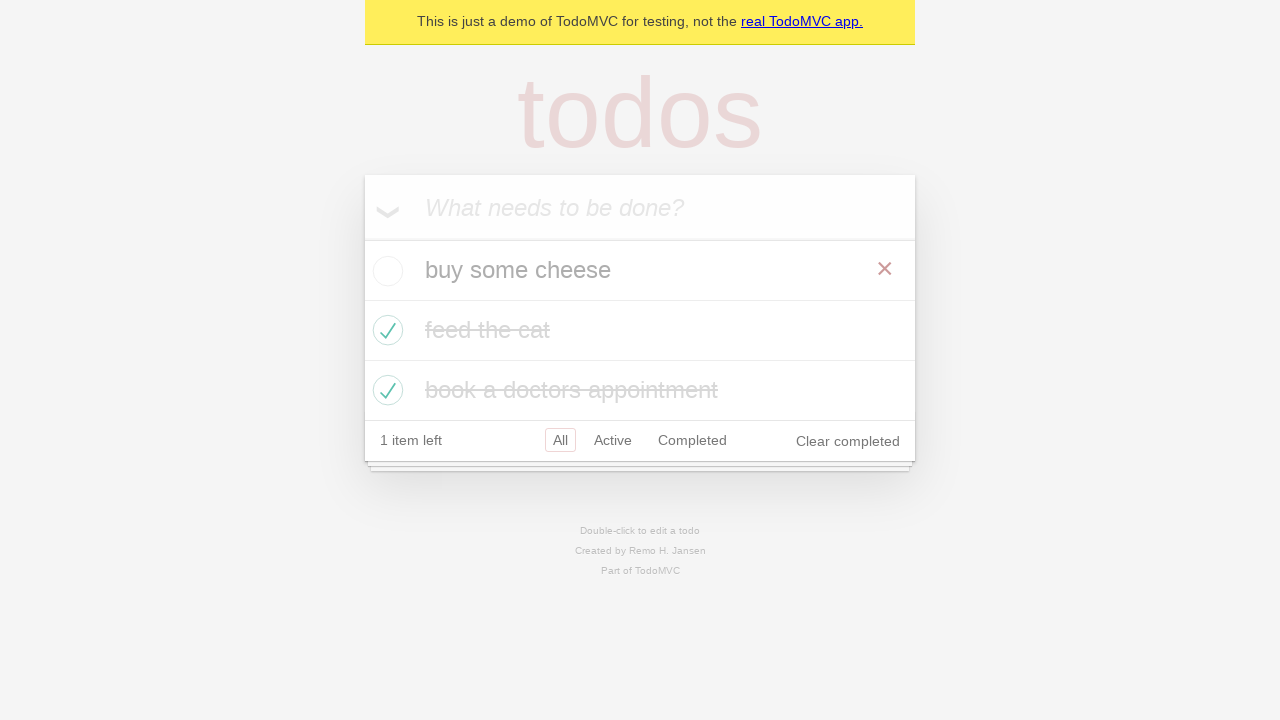

Checked the first todo item again to mark it as complete at (385, 271) on internal:testid=[data-testid="todo-item"s] >> nth=0 >> internal:role=checkbox
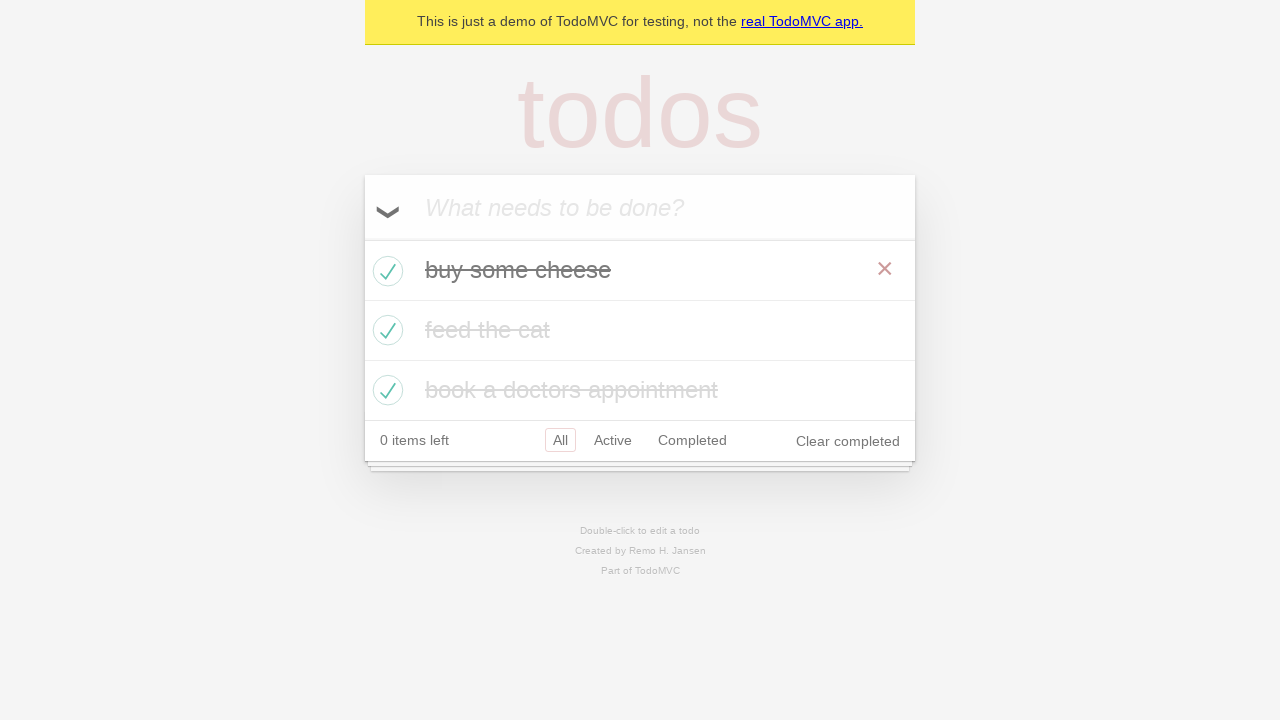

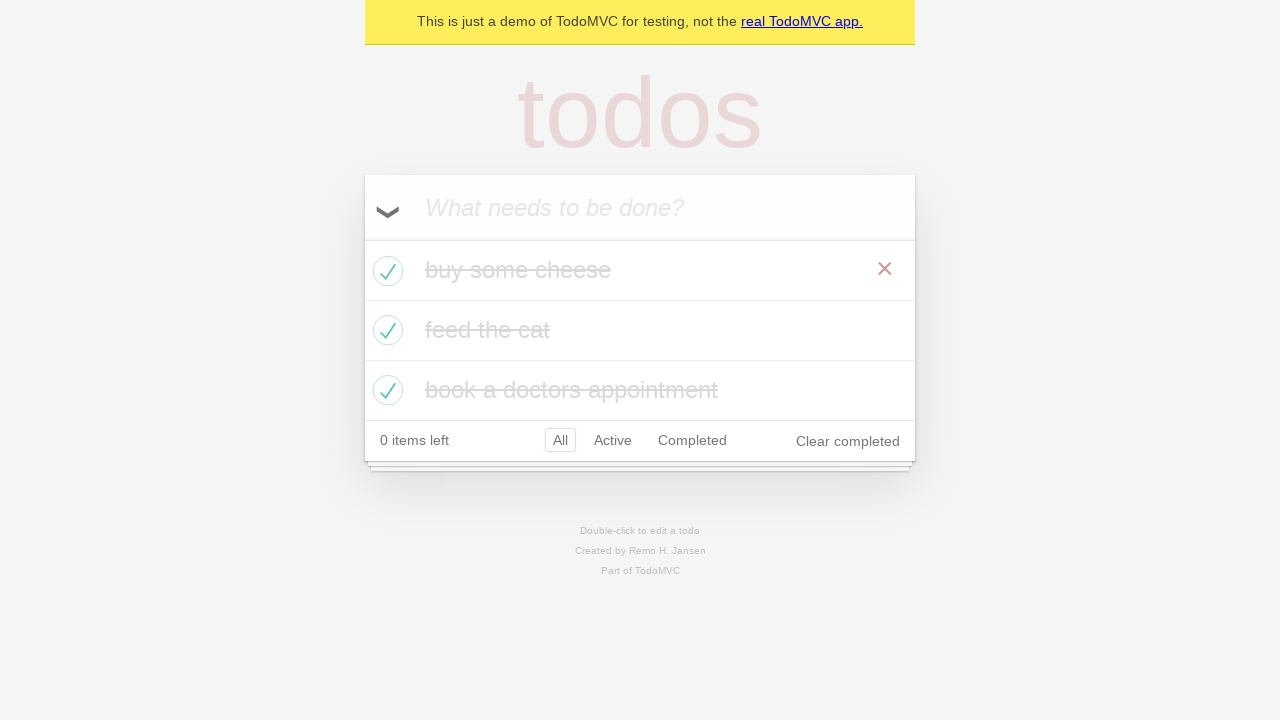